Tests multi-select dropdown functionality by selecting multiple options using different methods (by value and by index)

Starting URL: https://www.letskodeit.com/practice

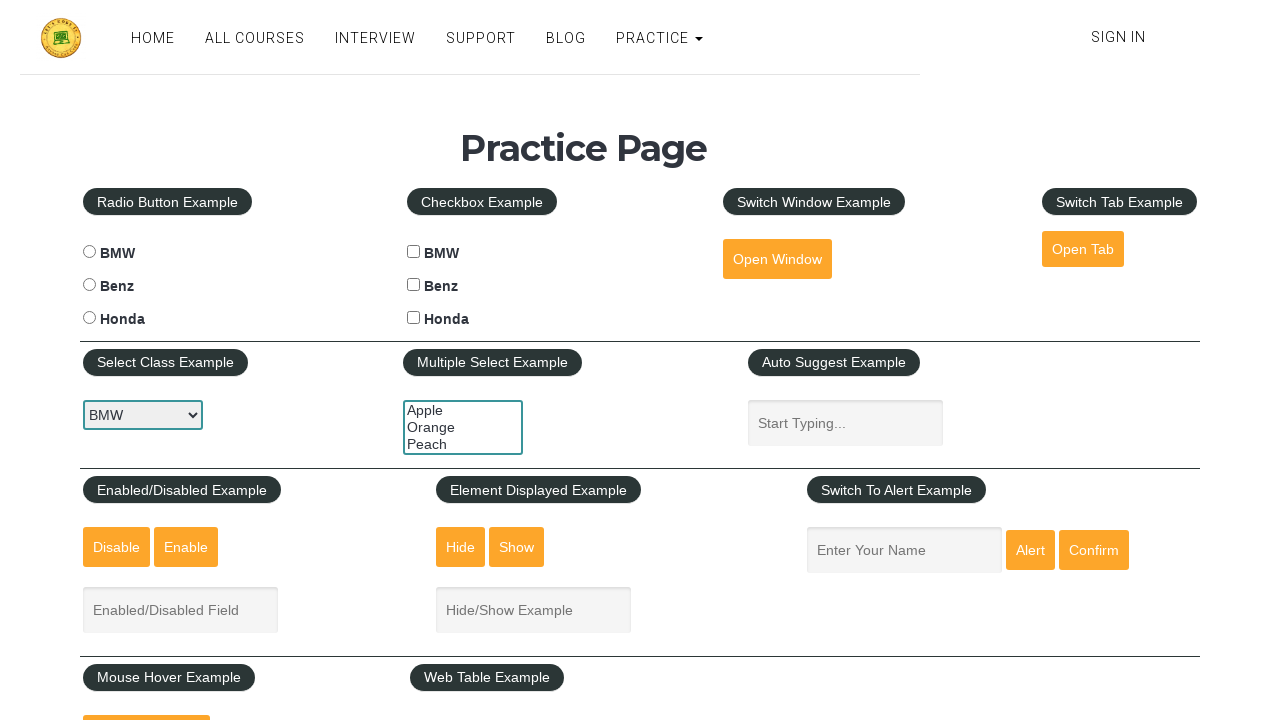

Located multi-select dropdown element with id 'multiple-select-example'
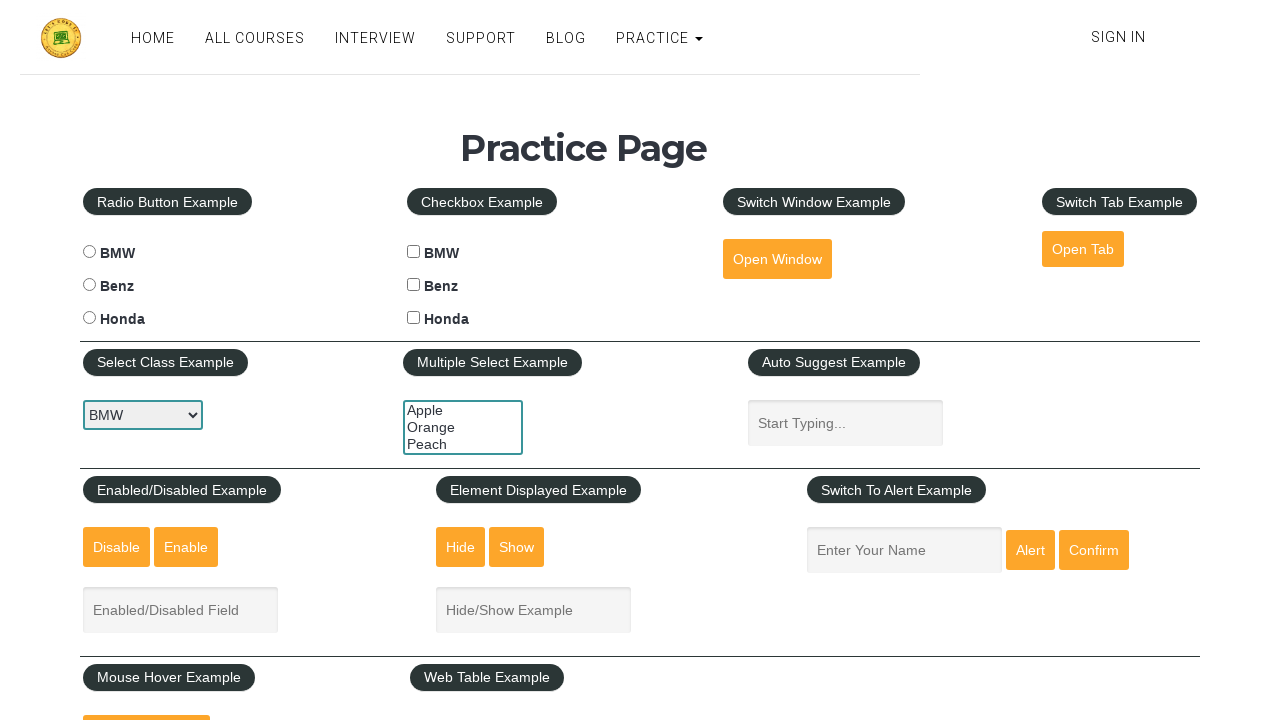

Selected 'orange' option by value from multi-select dropdown on #multiple-select-example
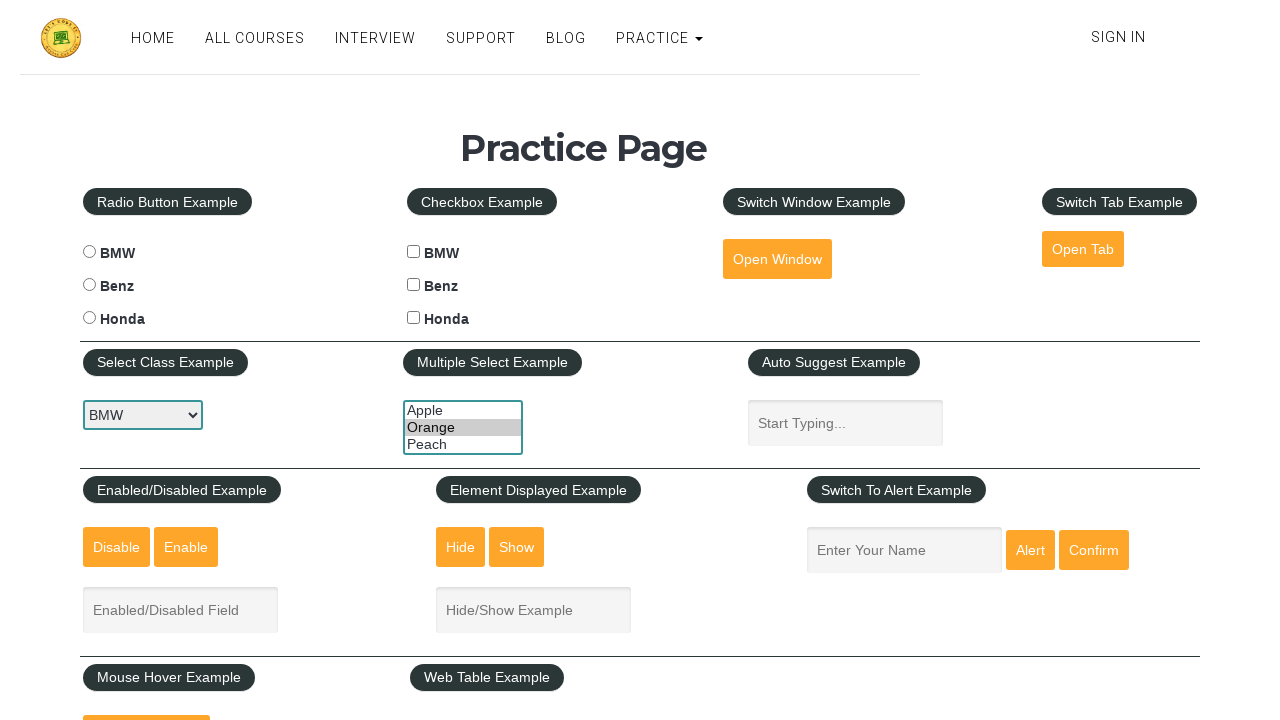

Selected option at index 2 (Peach) from multi-select dropdown on #multiple-select-example
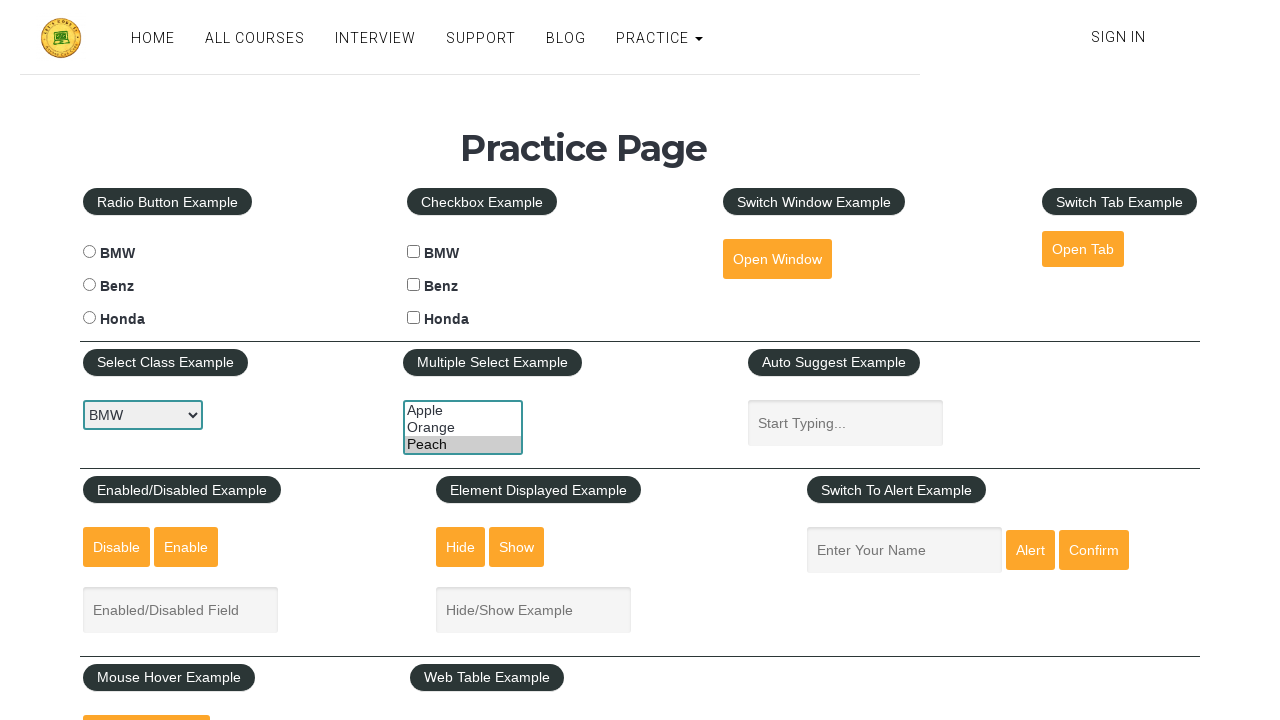

Located all checked options in the dropdown
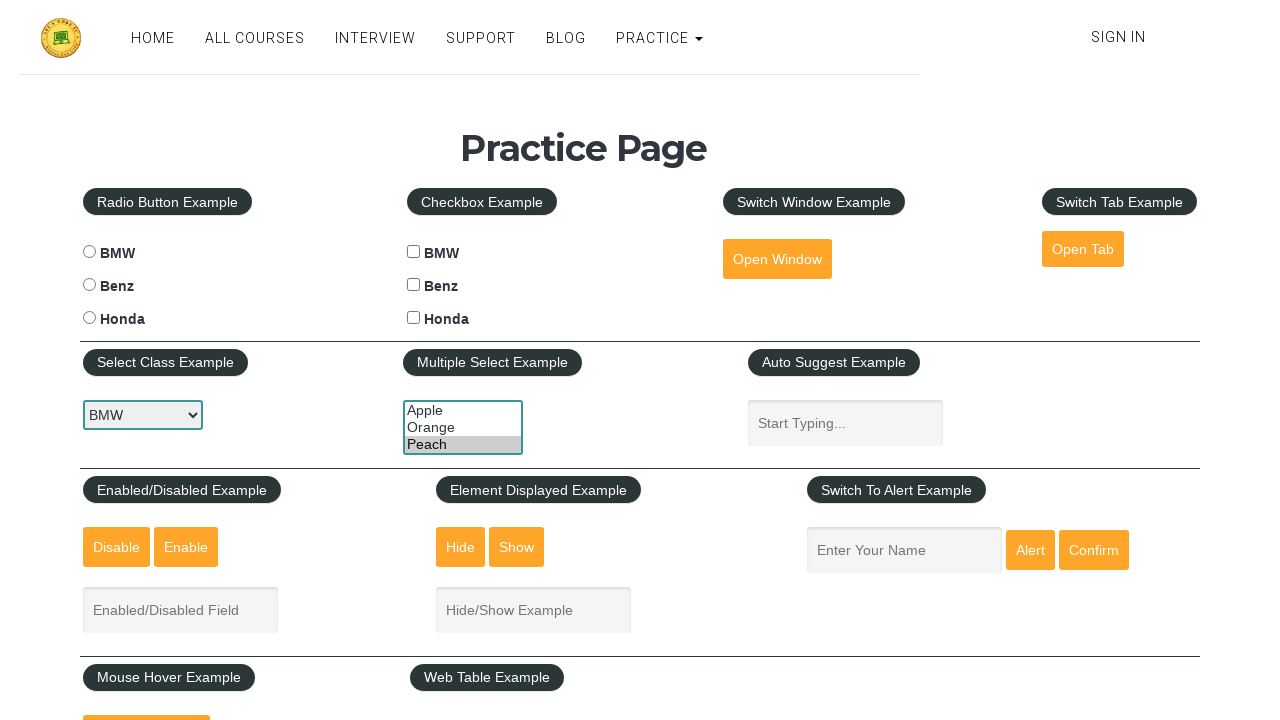

Verified selected options count: 1
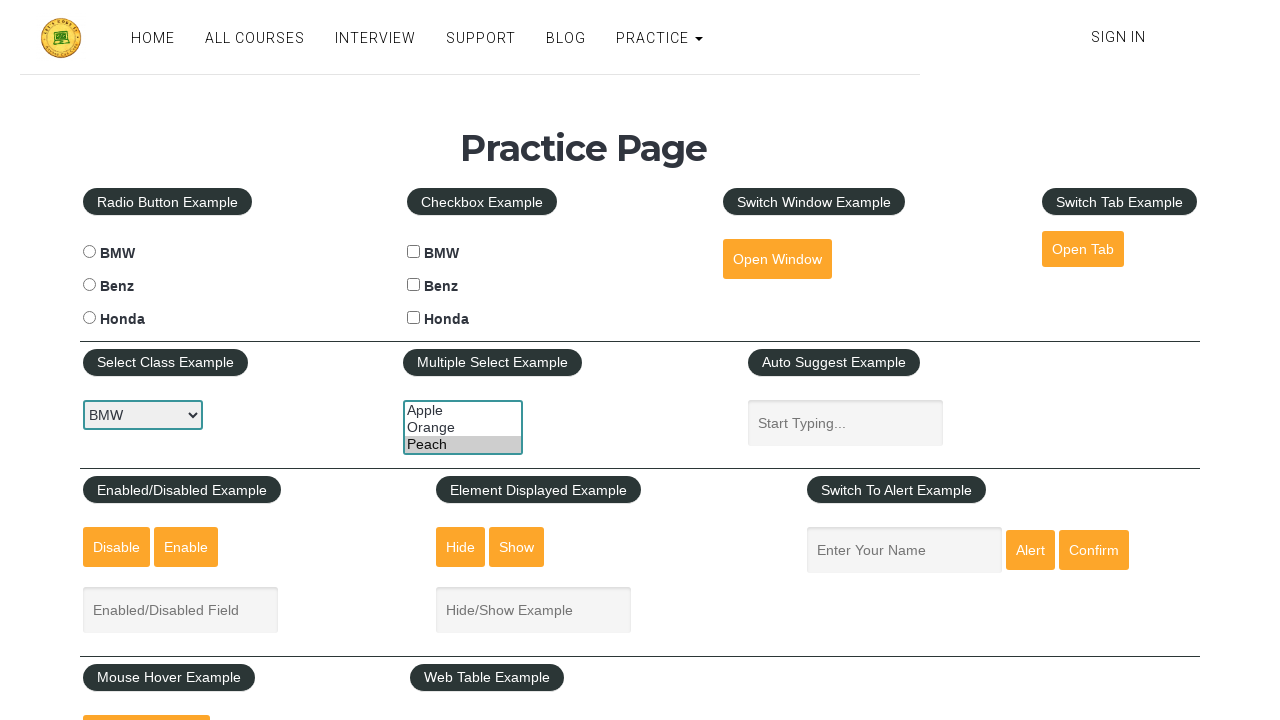

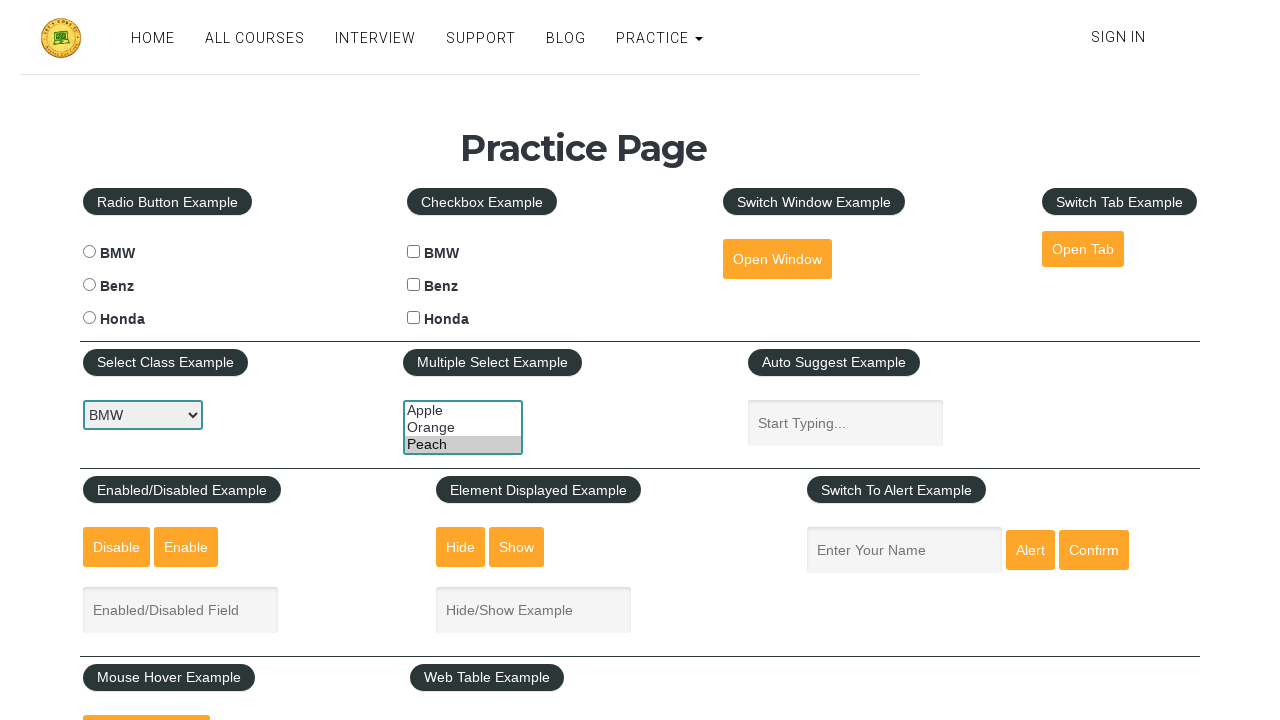